Tests dropdown menu functionality on DemoQA by scrolling to view the dropdown element and interacting with a multi-select cars dropdown to verify all available options.

Starting URL: https://demoqa.com/select-menu

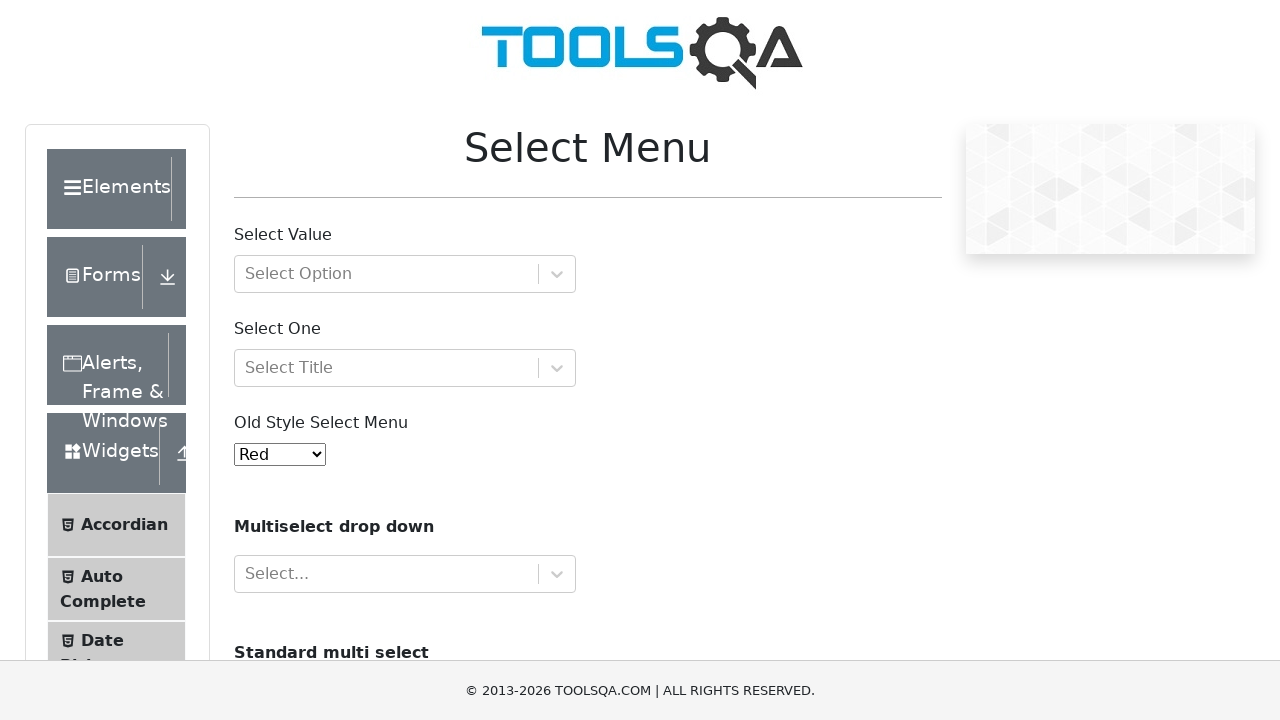

Scrolled down the page to view dropdown elements
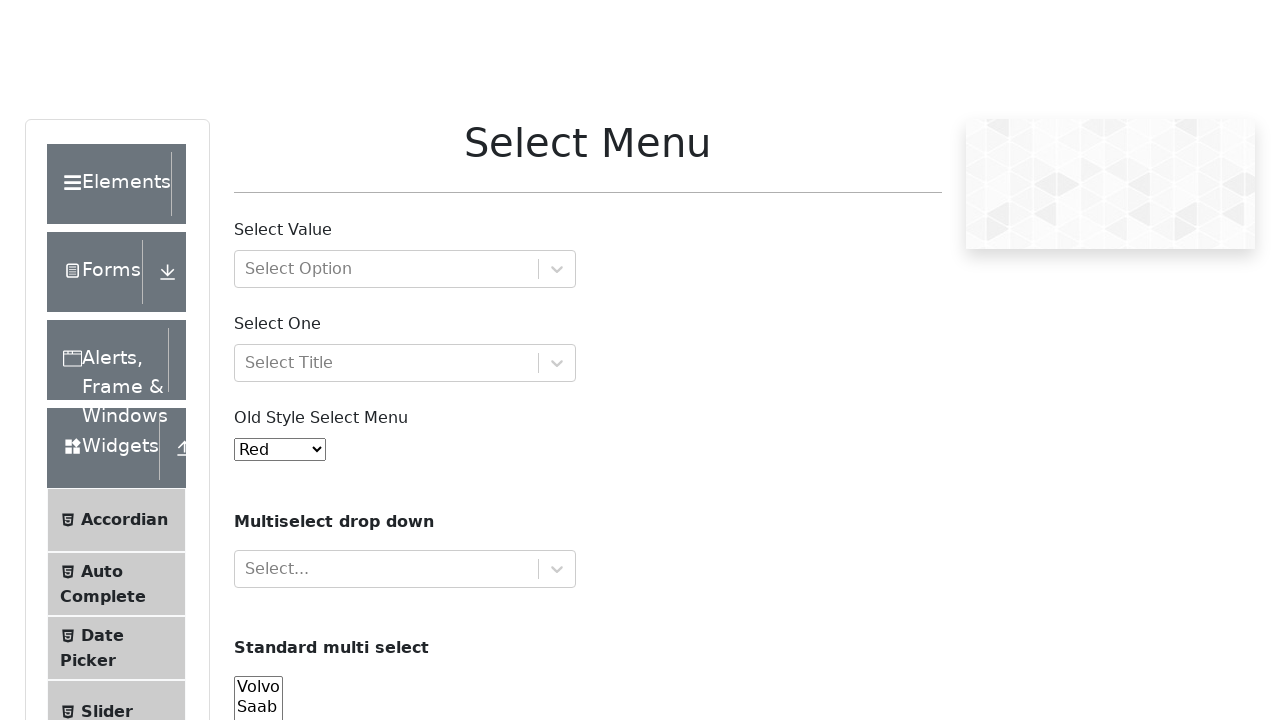

Waited for cars dropdown element to be visible
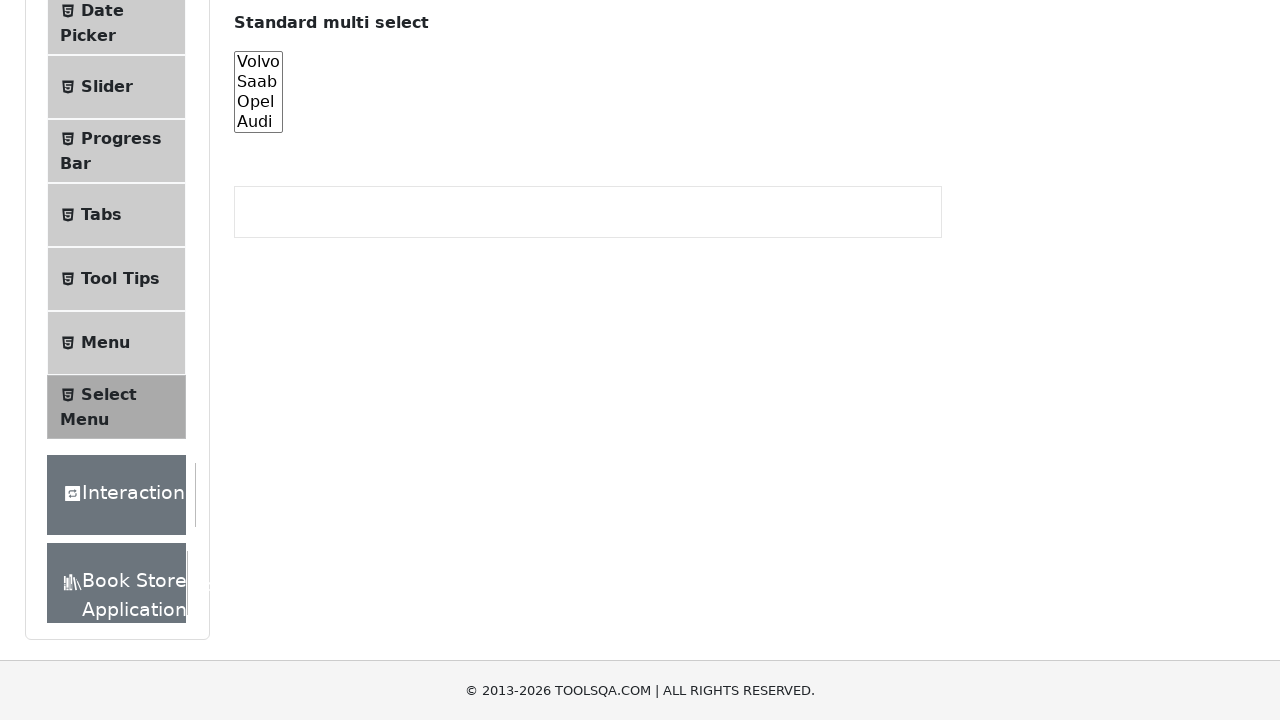

Retrieved all dropdown options - found 4 options
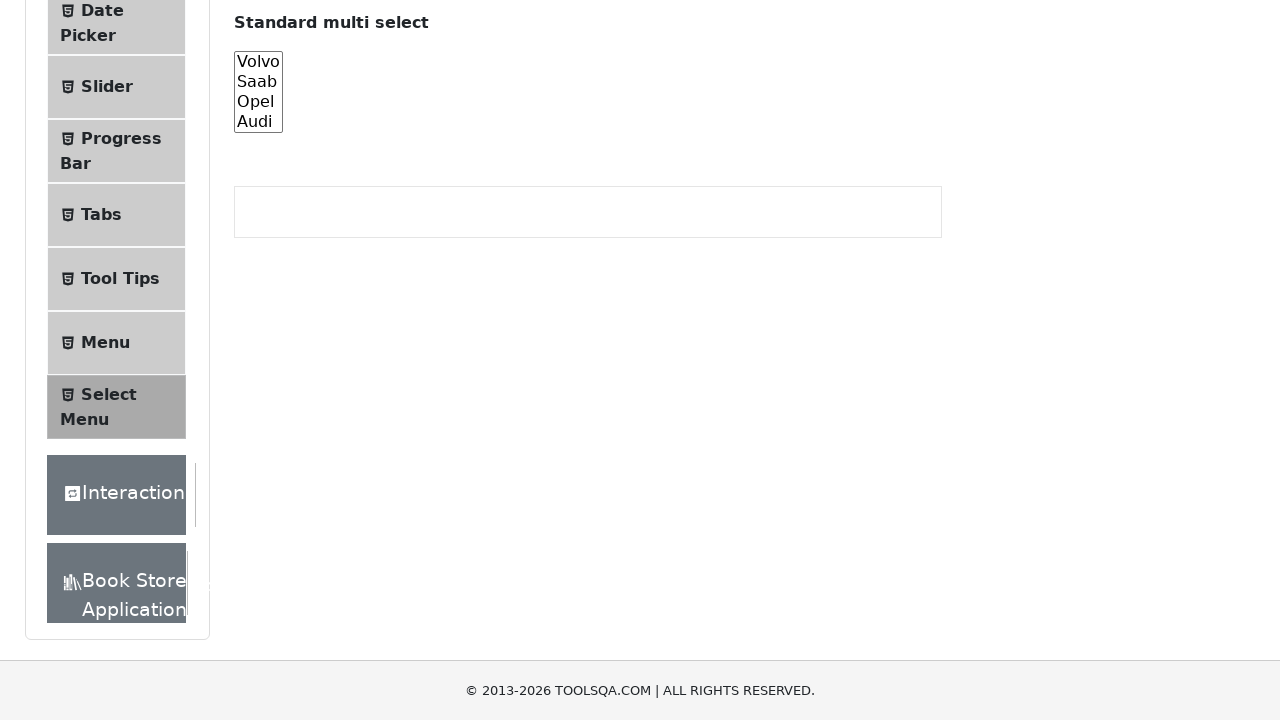

Verified dropdown option: Volvo
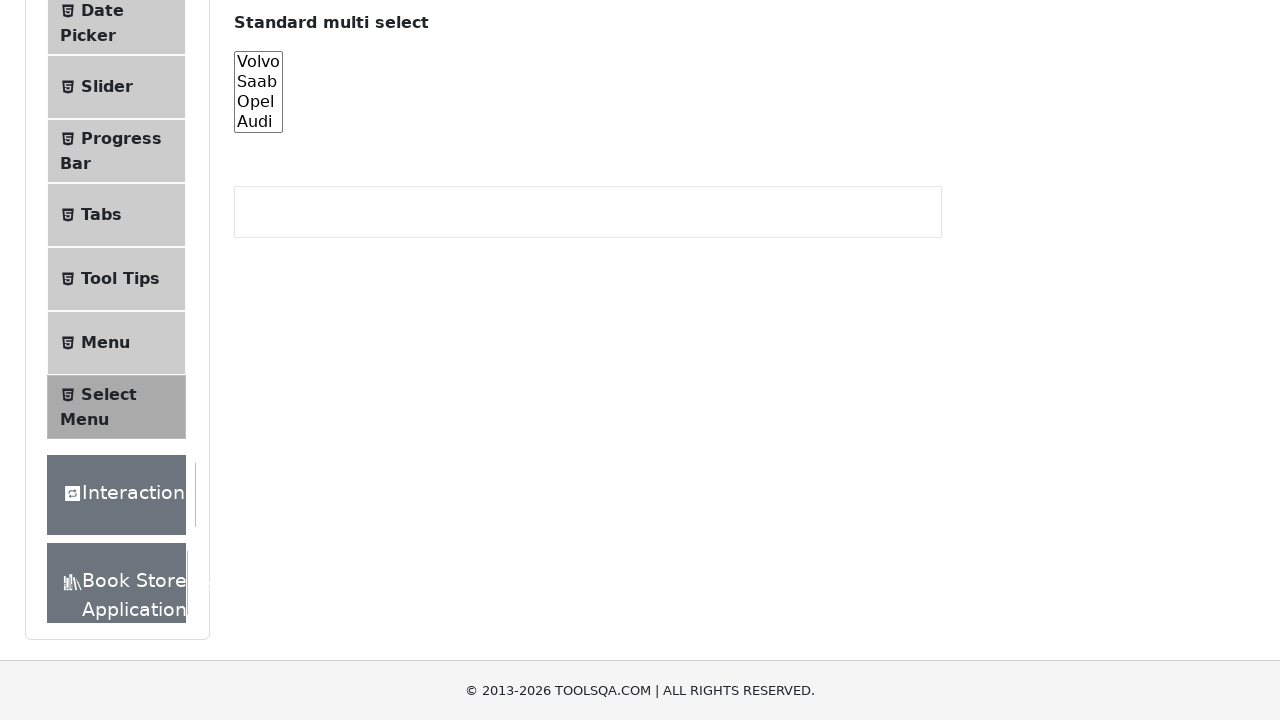

Verified dropdown option: Saab
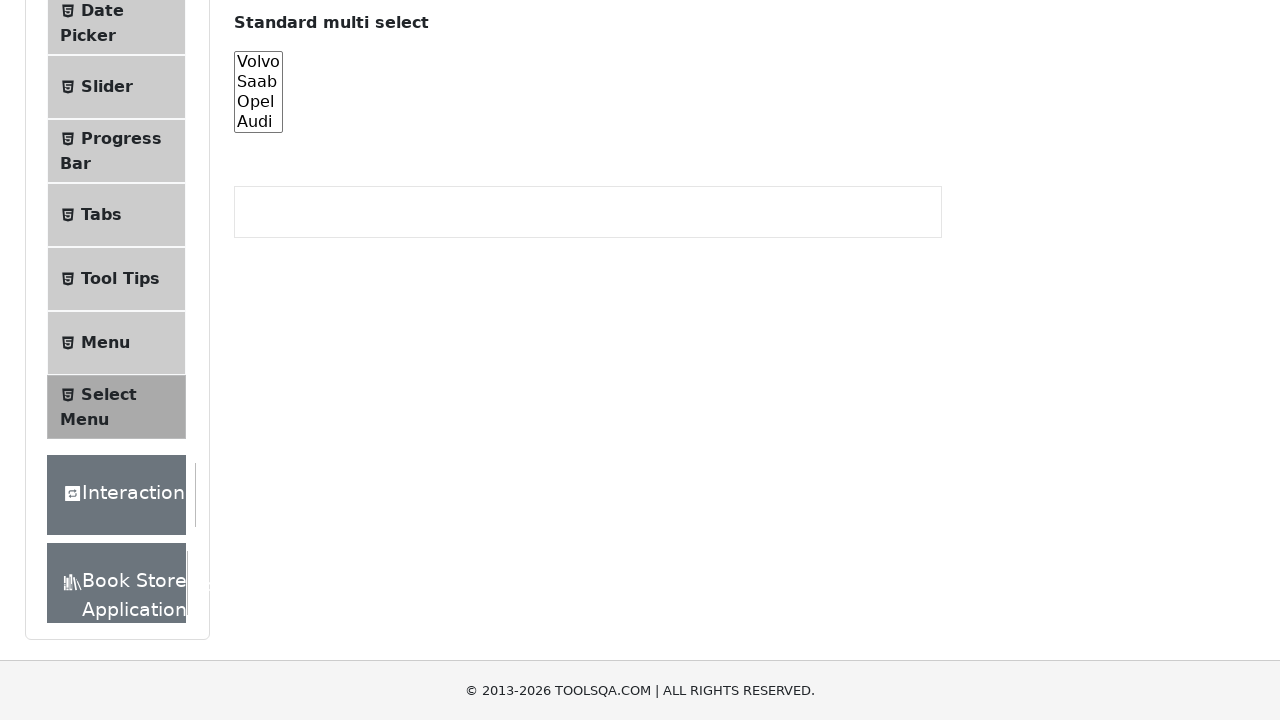

Verified dropdown option: Opel
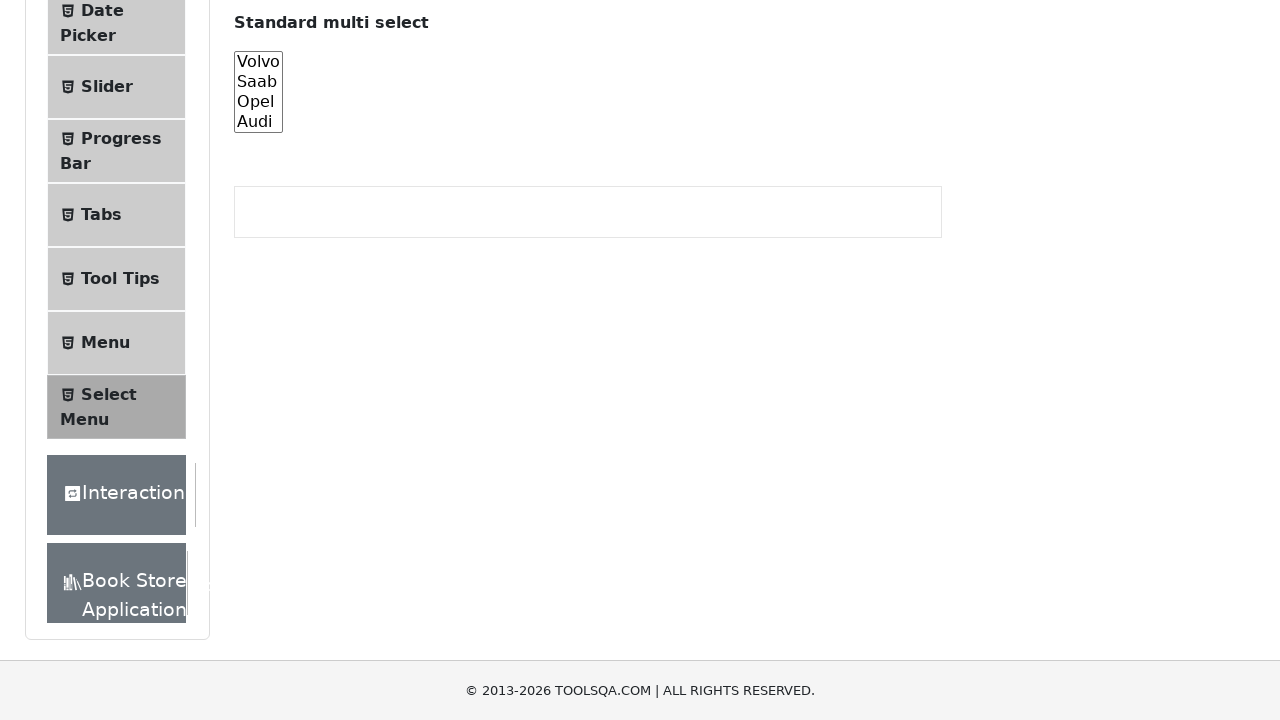

Verified dropdown option: Audi
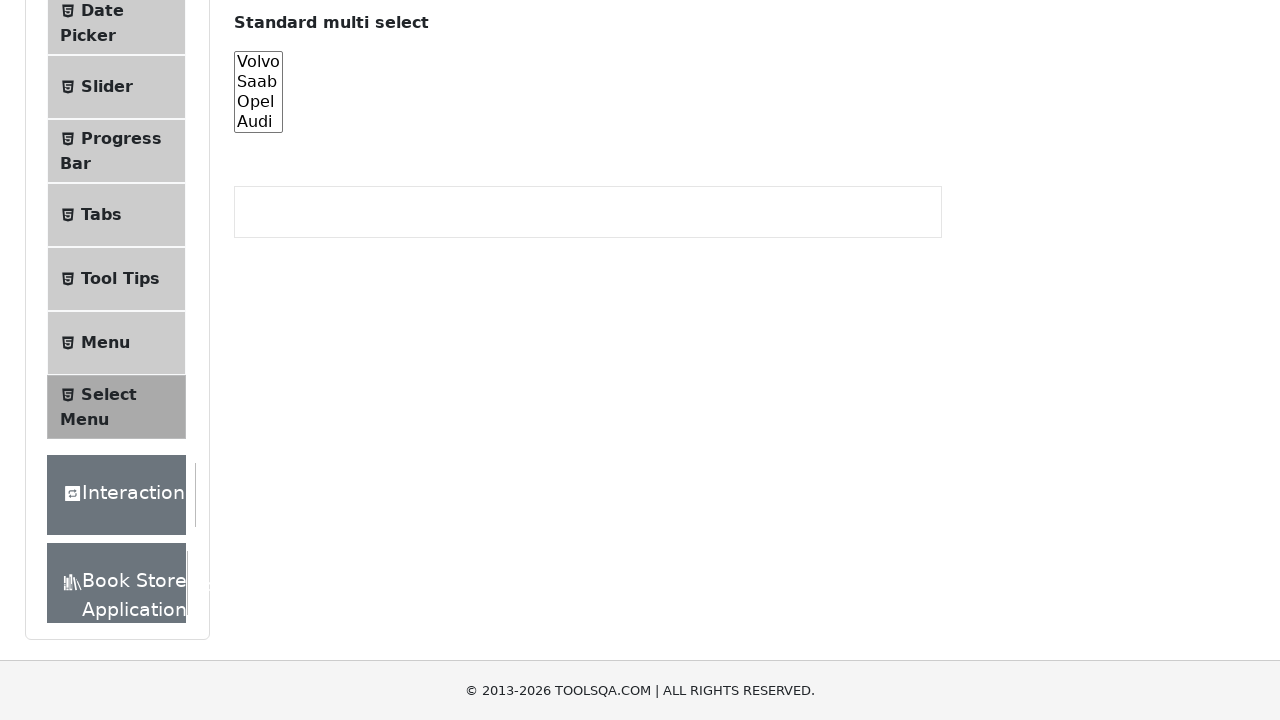

Selected 'volvo' option from the cars dropdown on #cars
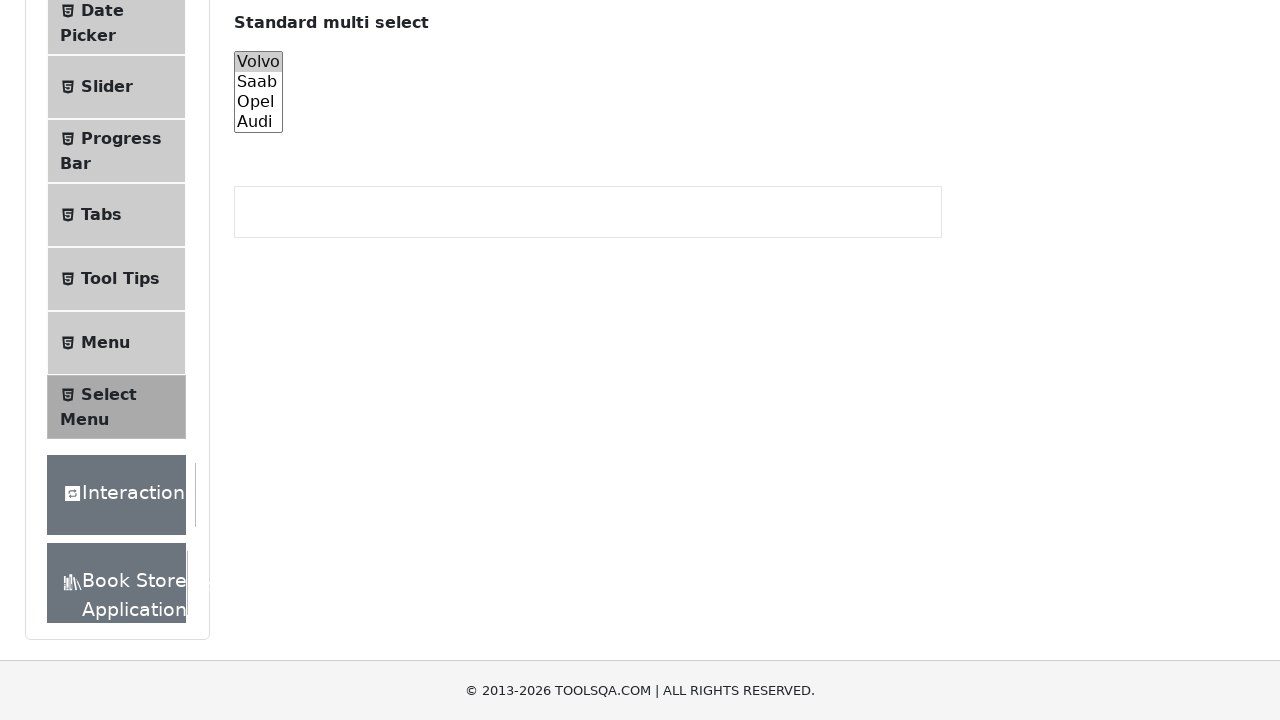

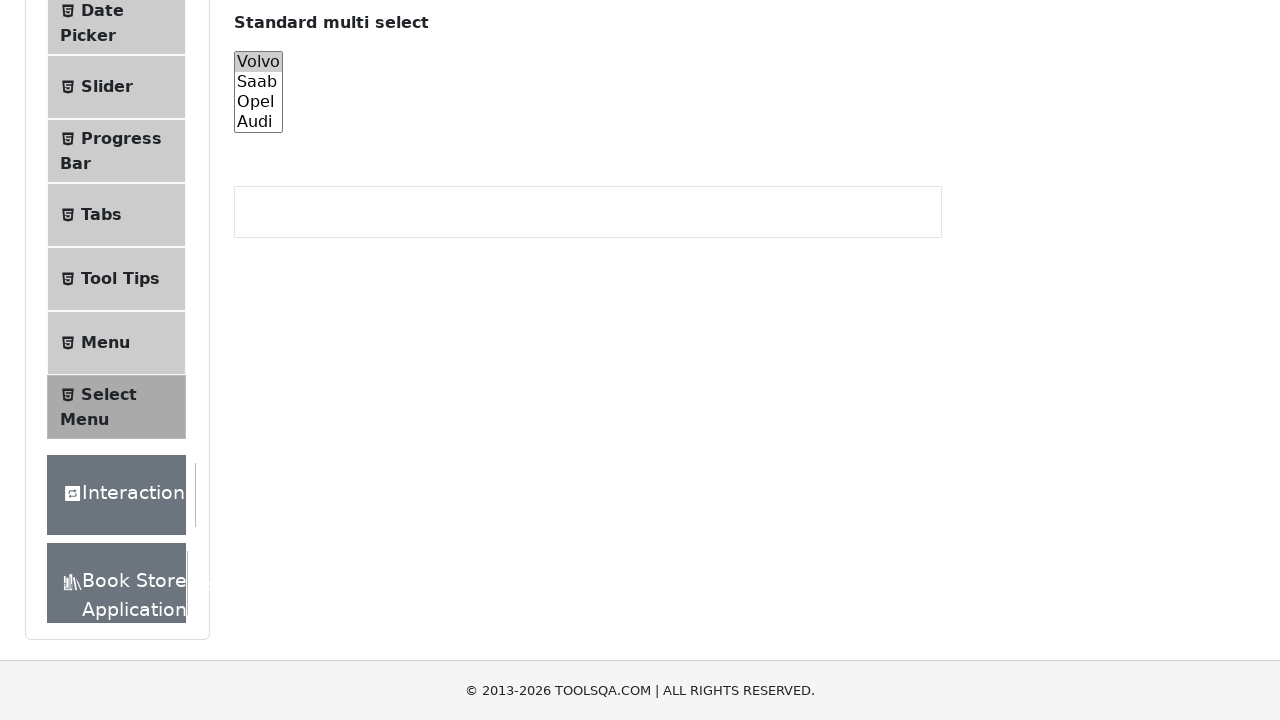